Tests confirmation dialog by clicking confirm button, accepting once, then dismissing on second click

Starting URL: https://demoqa.com/alerts

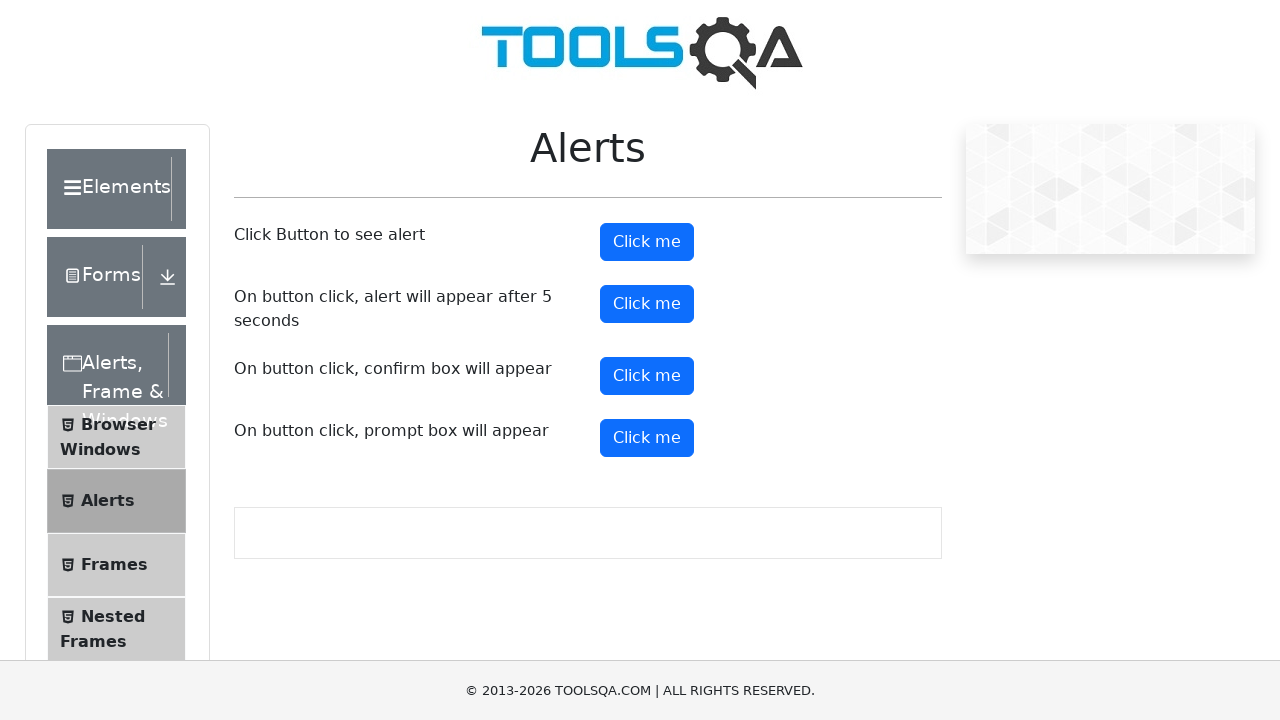

Navigated to alerts page
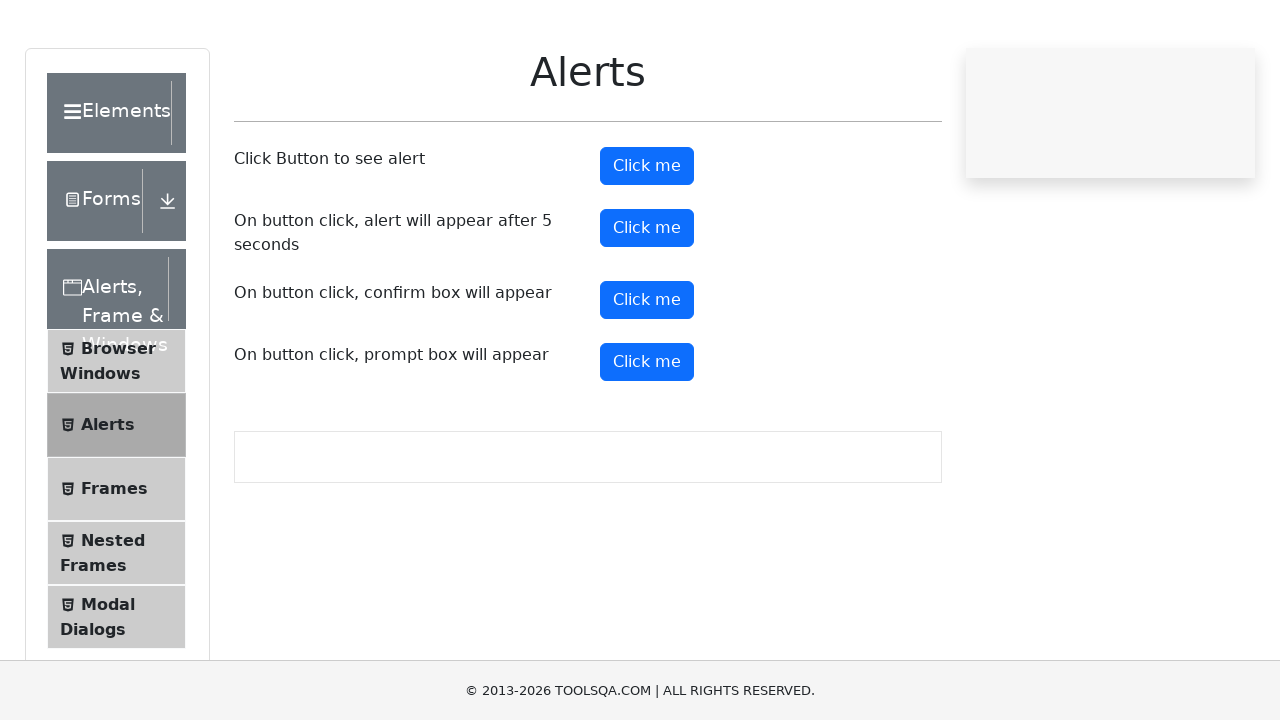

Clicked confirm button at (647, 376) on #confirmButton
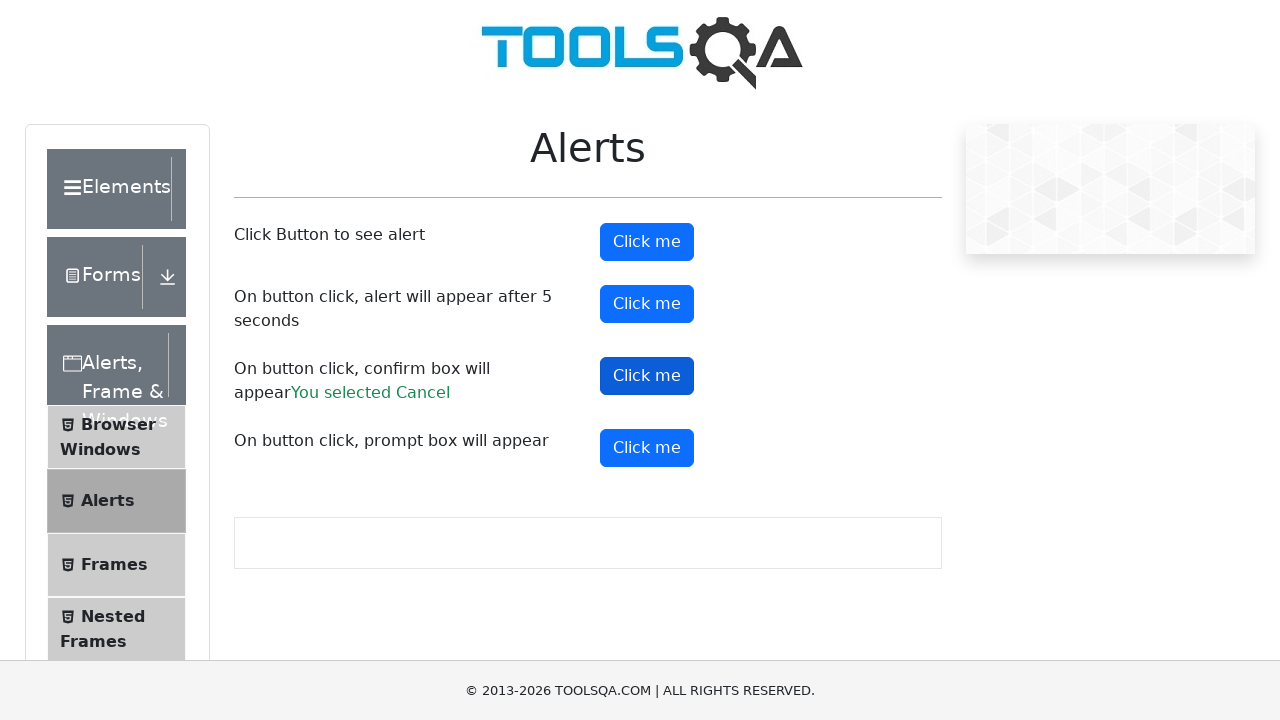

Accepted confirmation dialog
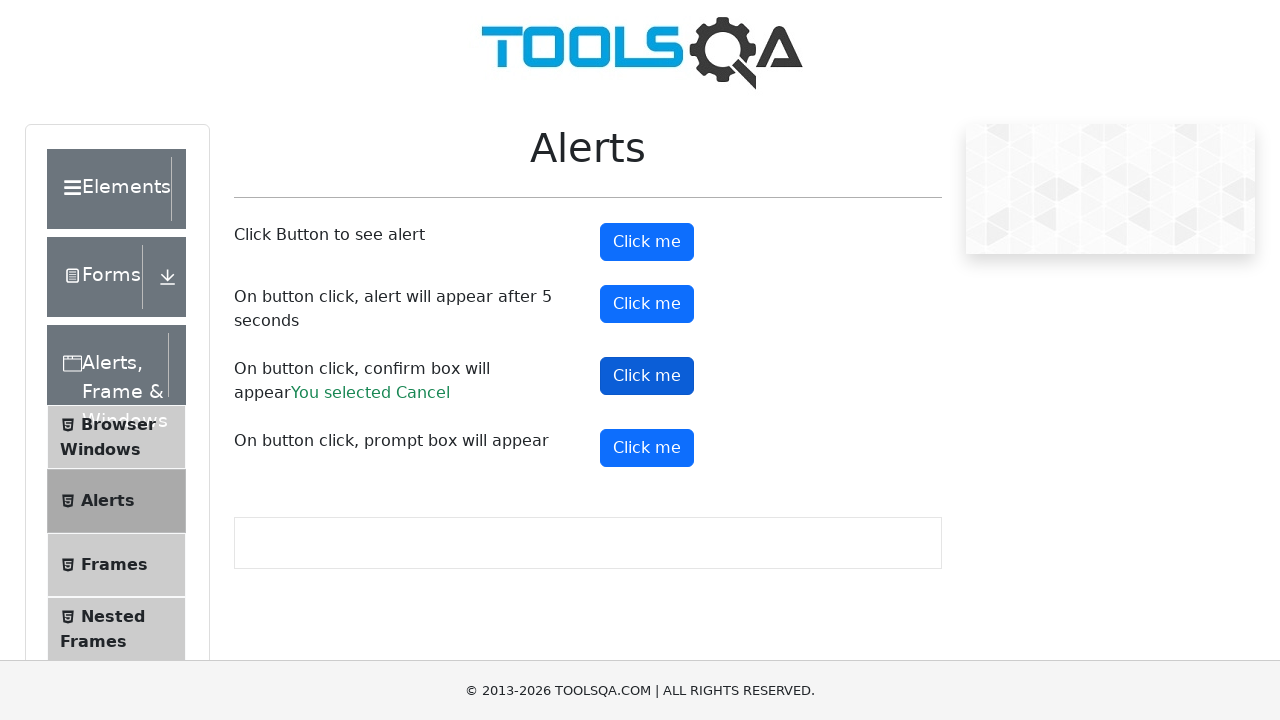

Confirmation result appeared after accepting
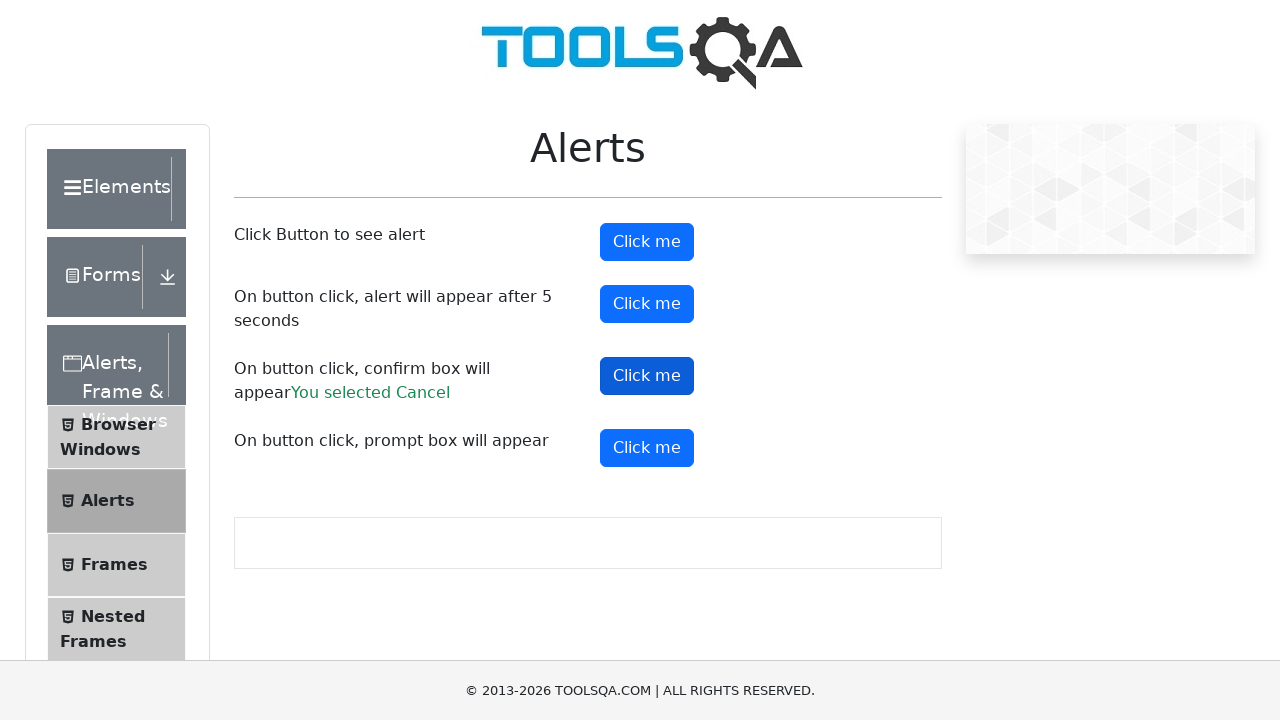

Clicked confirm button again at (647, 376) on #confirmButton
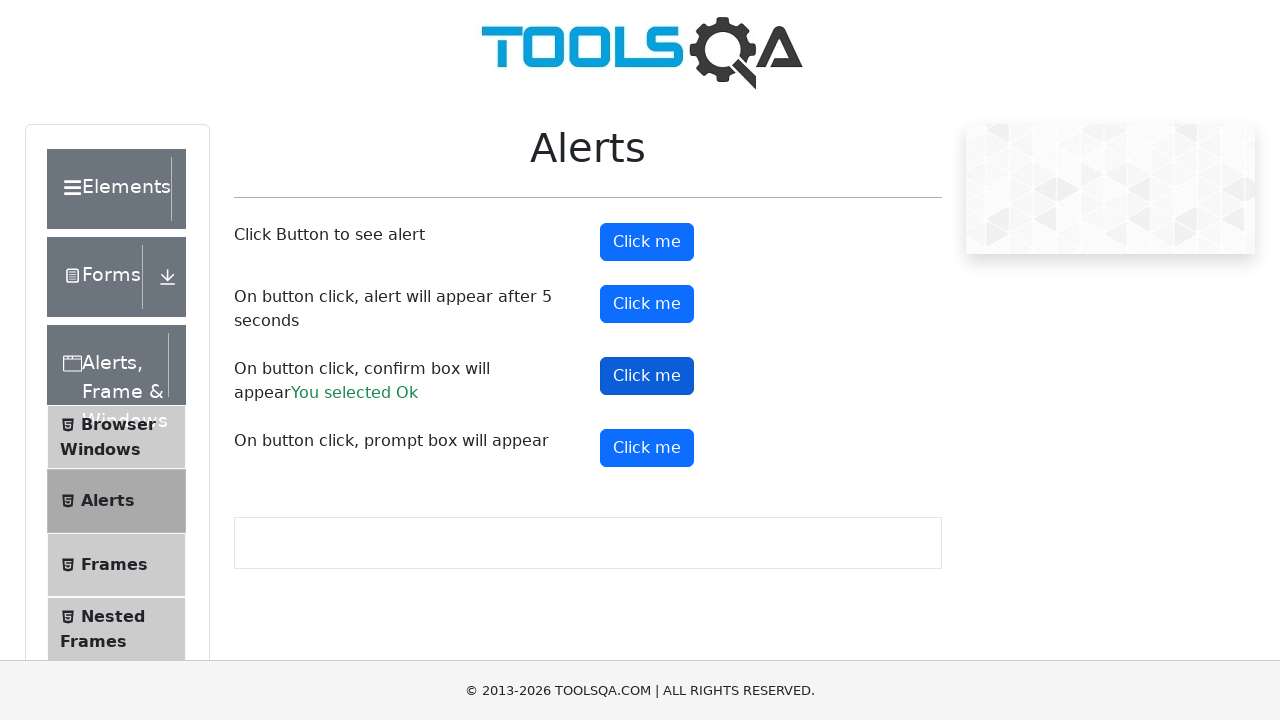

Dismissed confirmation dialog
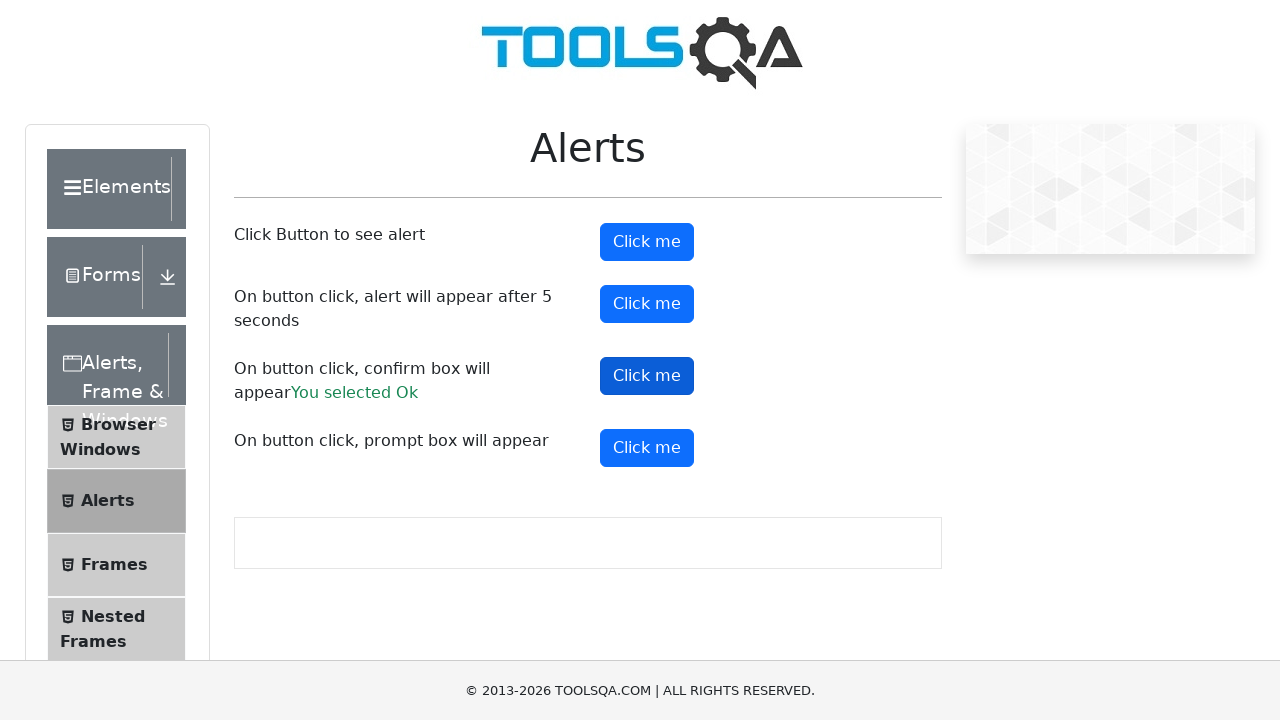

Confirmation result updated after dismissing
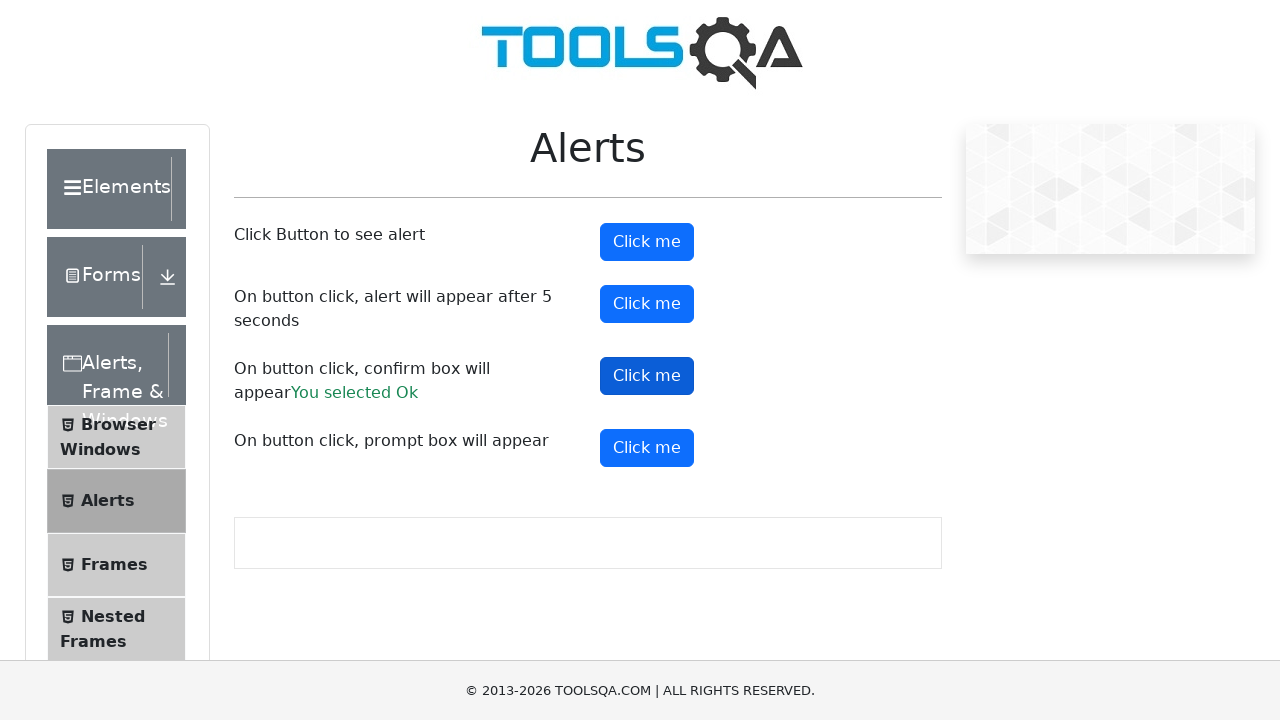

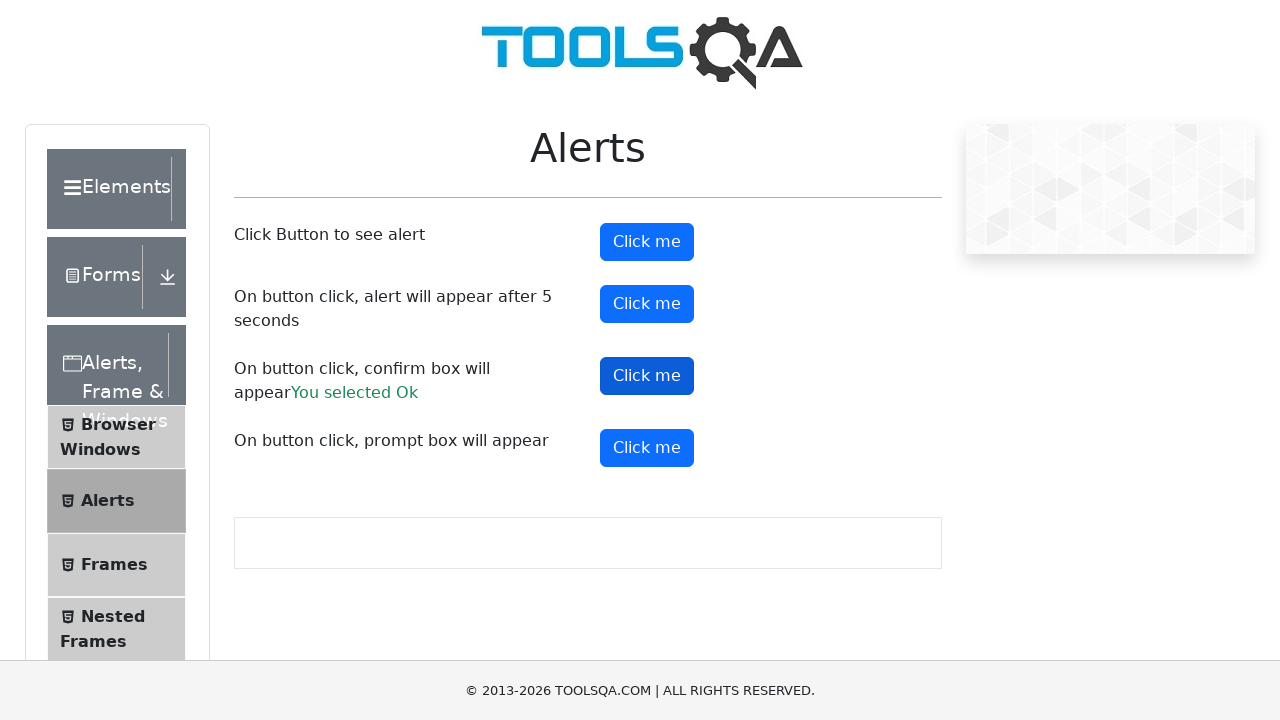